Tests that the Adobe Creative Cloud Teams page loads without critical JavaScript errors by reloading the page and verifying the page load indicator appears.

Starting URL: https://www.adobe.com/uk/creativecloud/business/teams.html

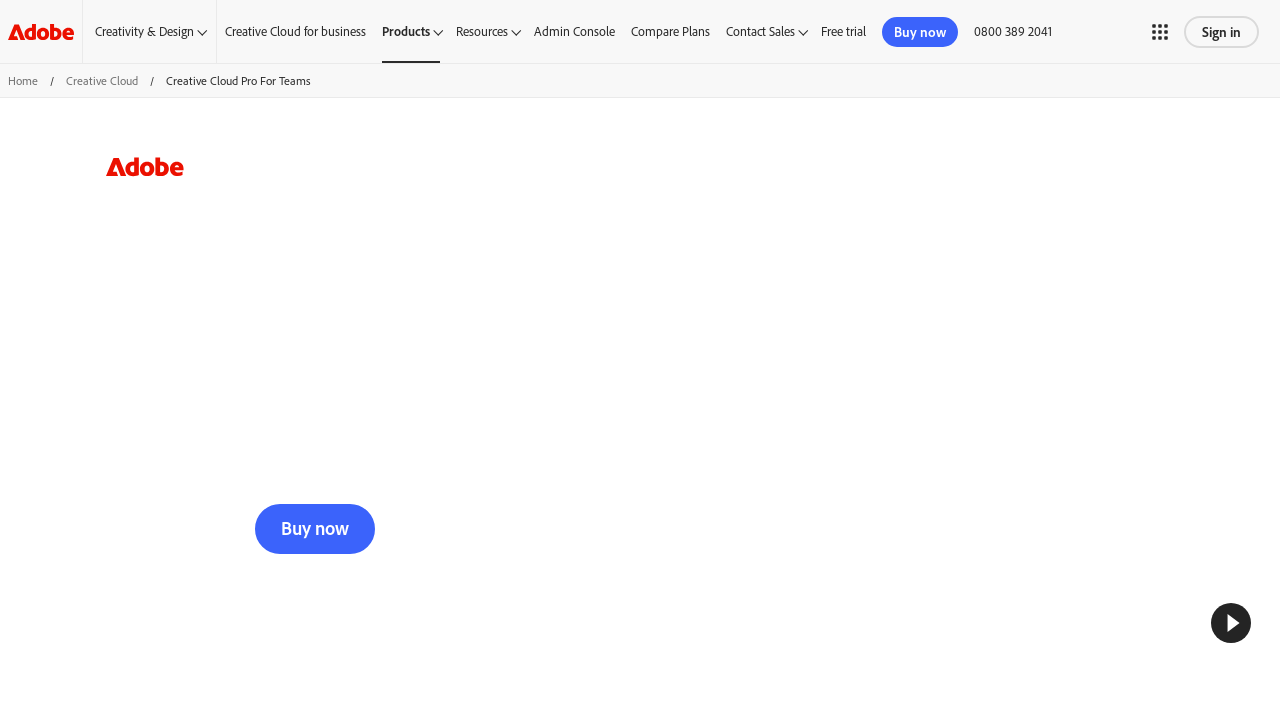

Reloaded Adobe Creative Cloud Teams page with domcontentloaded wait
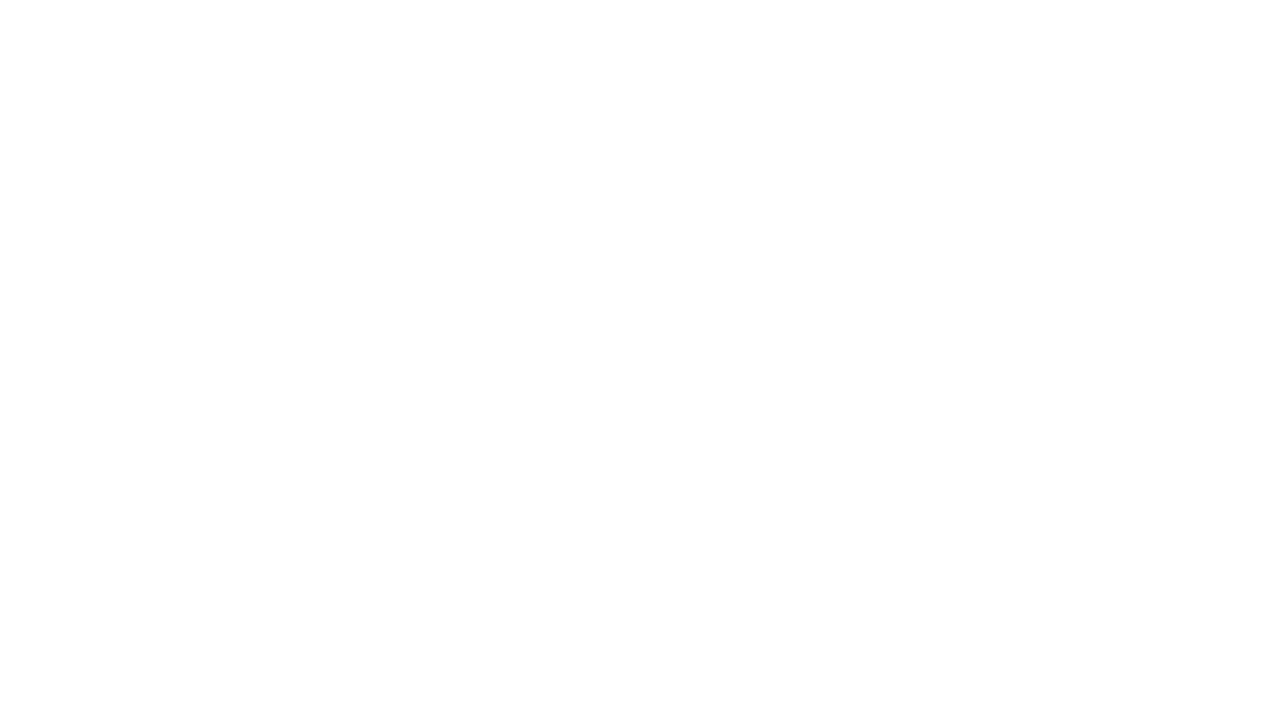

Page load indicator appeared, confirming successful page load without critical errors
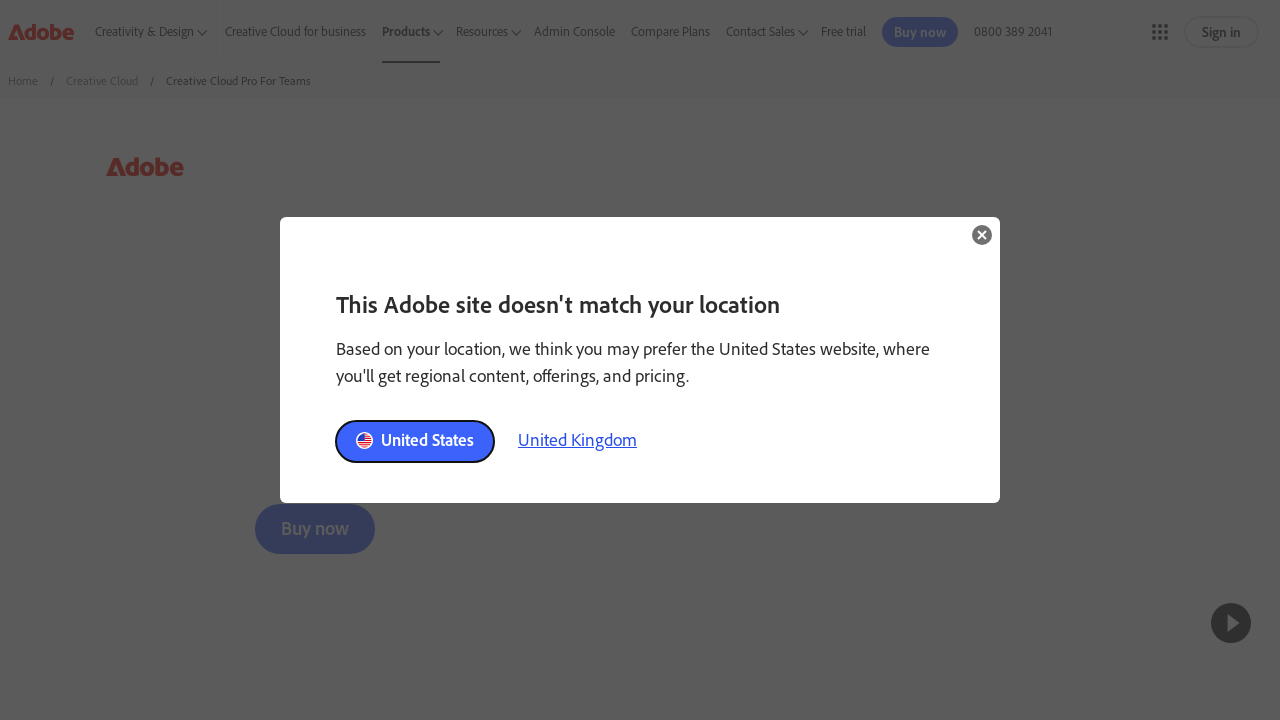

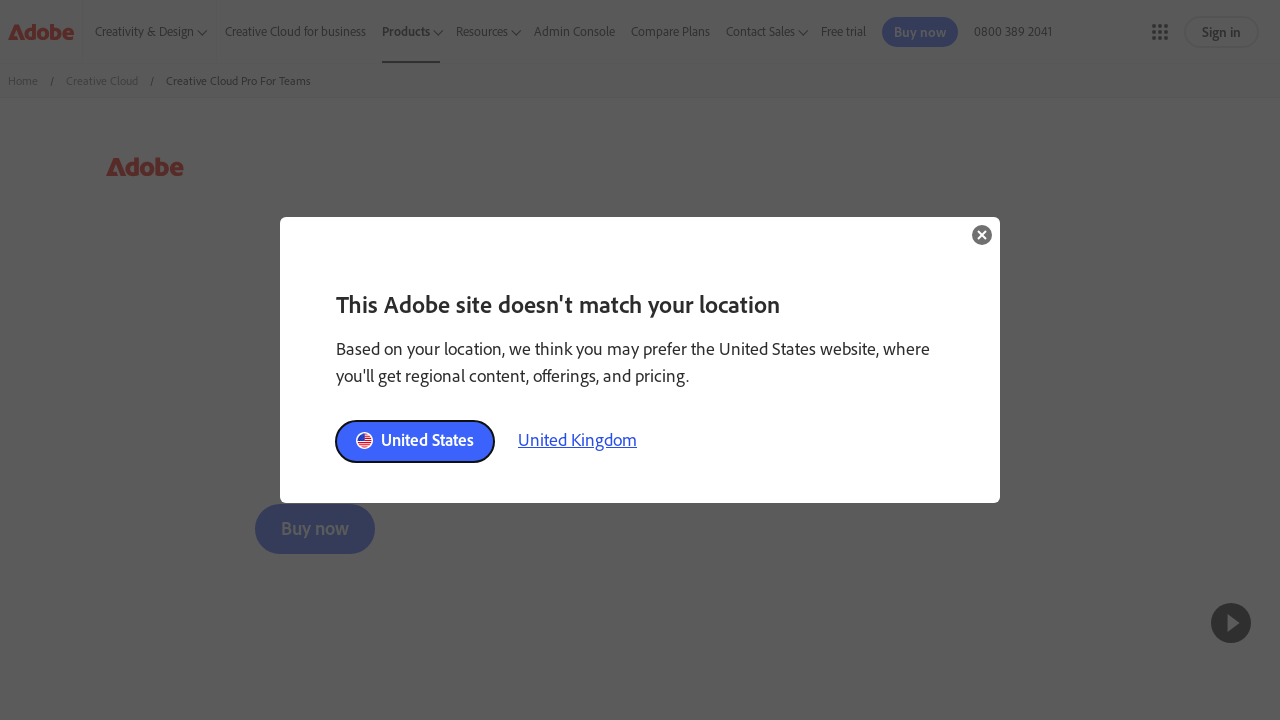